Tests canceling an edit by pressing Escape while on Active filter view

Starting URL: https://todomvc4tasj.herokuapp.com/

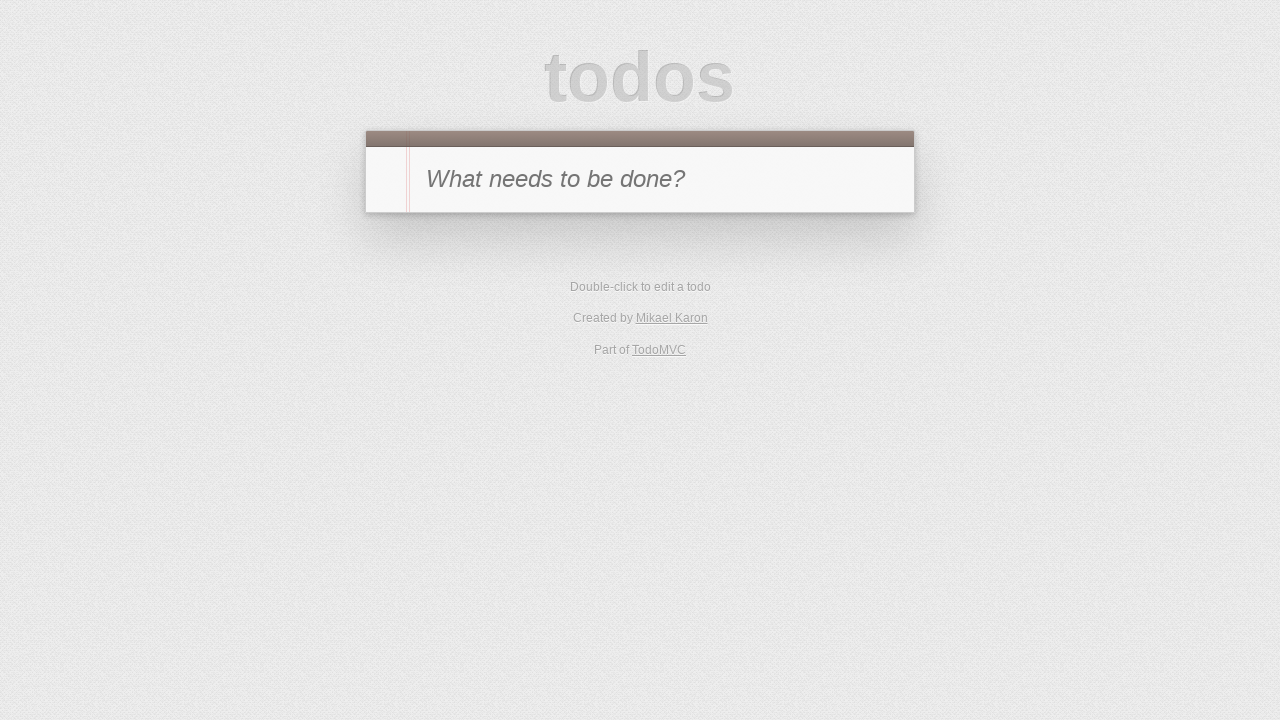

Set up initial state with one active task in localStorage
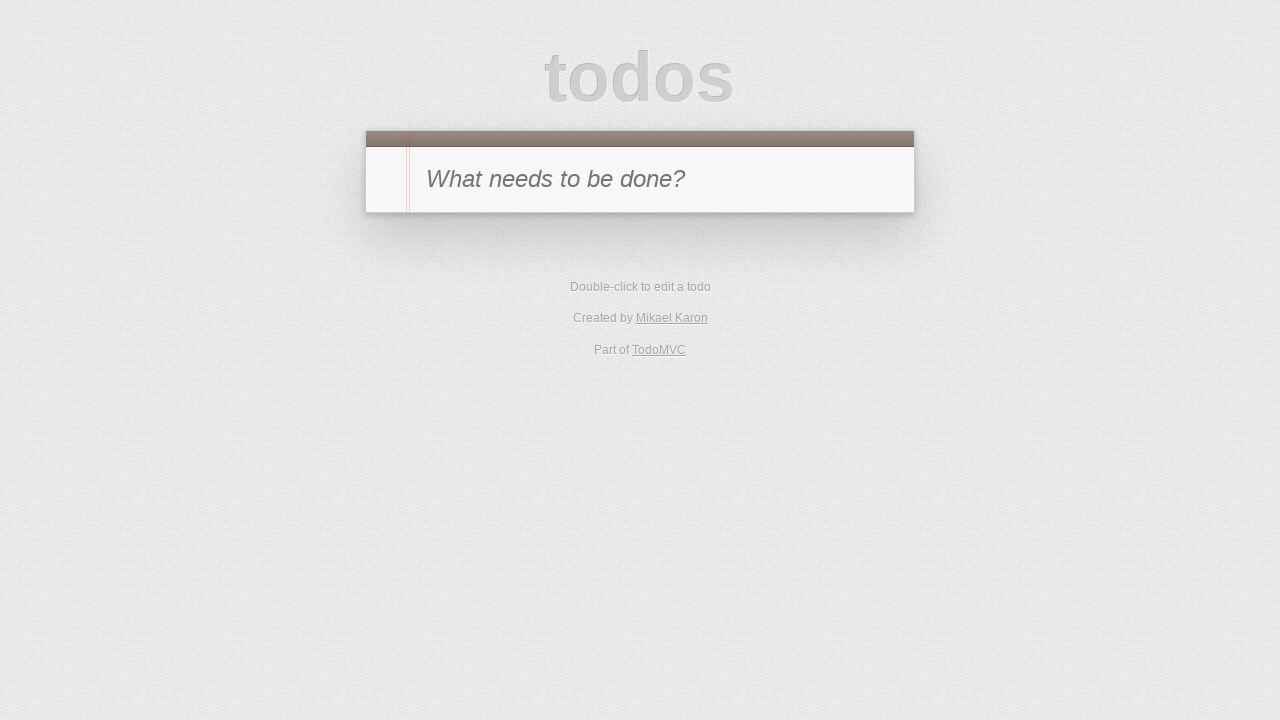

Reloaded page to apply initial state
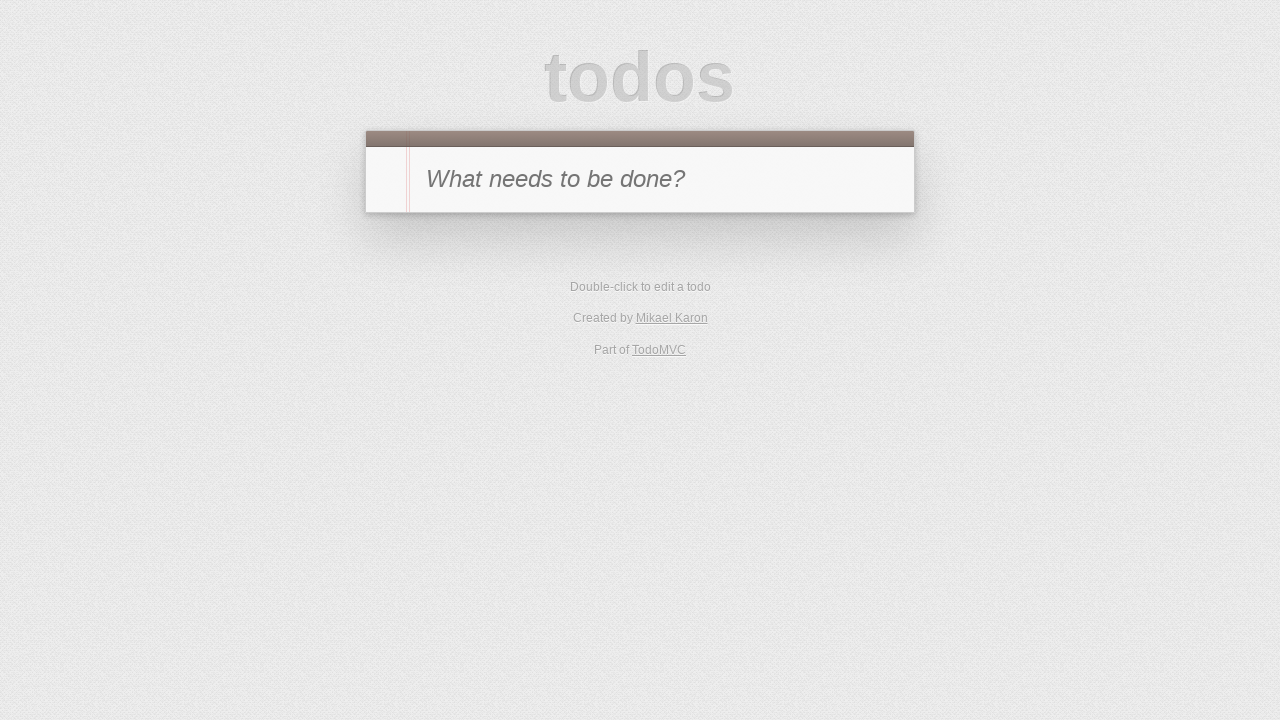

Clicked Active filter link to view only active tasks at (614, 291) on internal:role=link[name="Active"i]
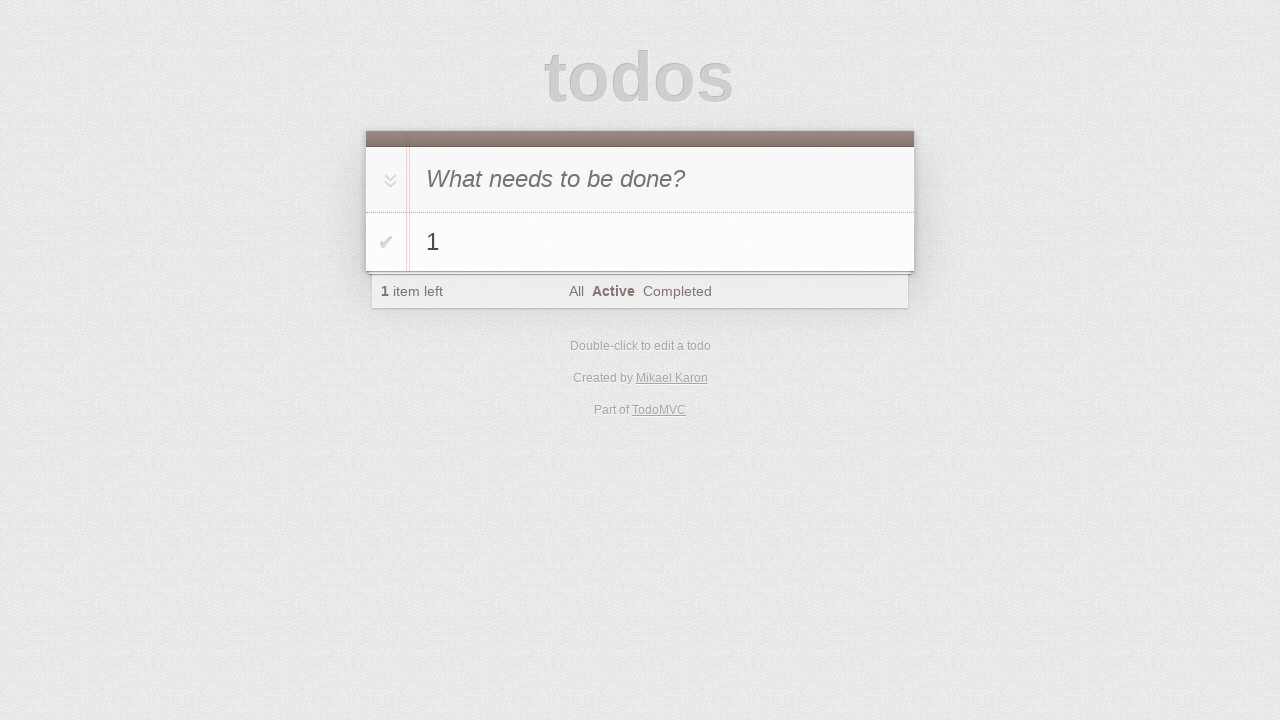

Double-clicked task '1' to enter edit mode at (640, 242) on #todo-list li >> internal:has-text="1"i
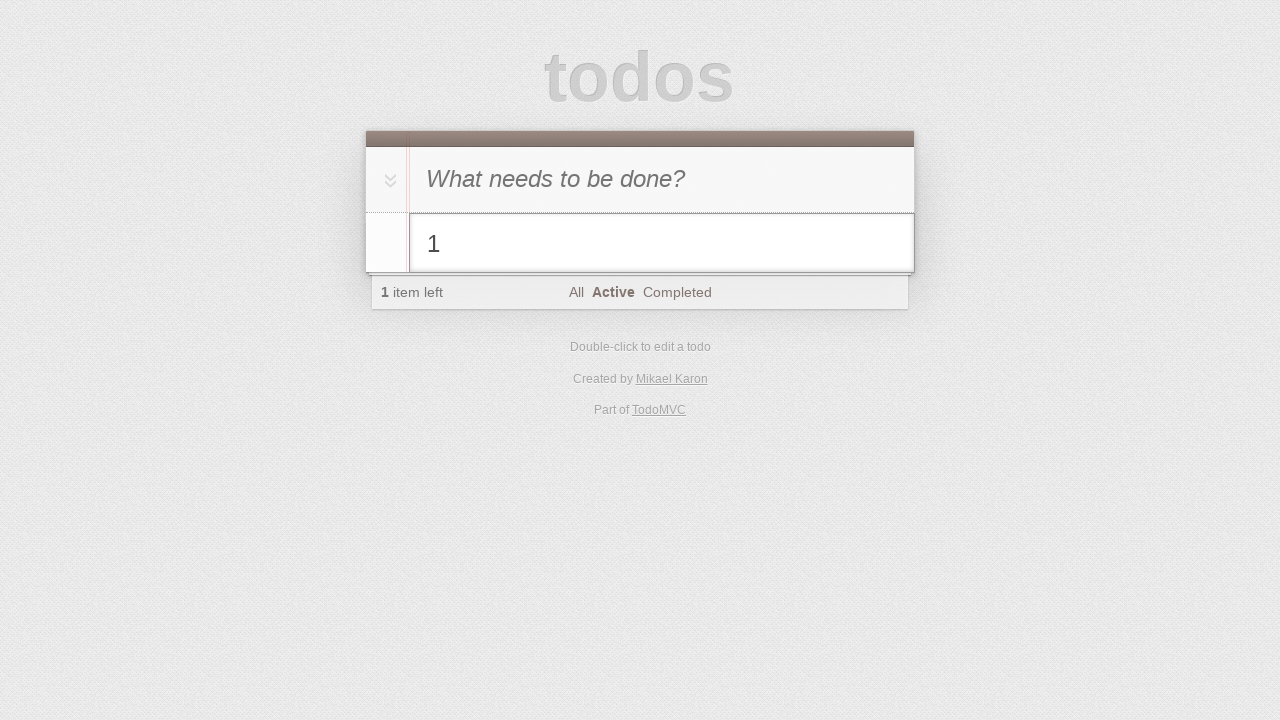

Filled edit field with '1 cancelled' on #todo-list li.editing .edit
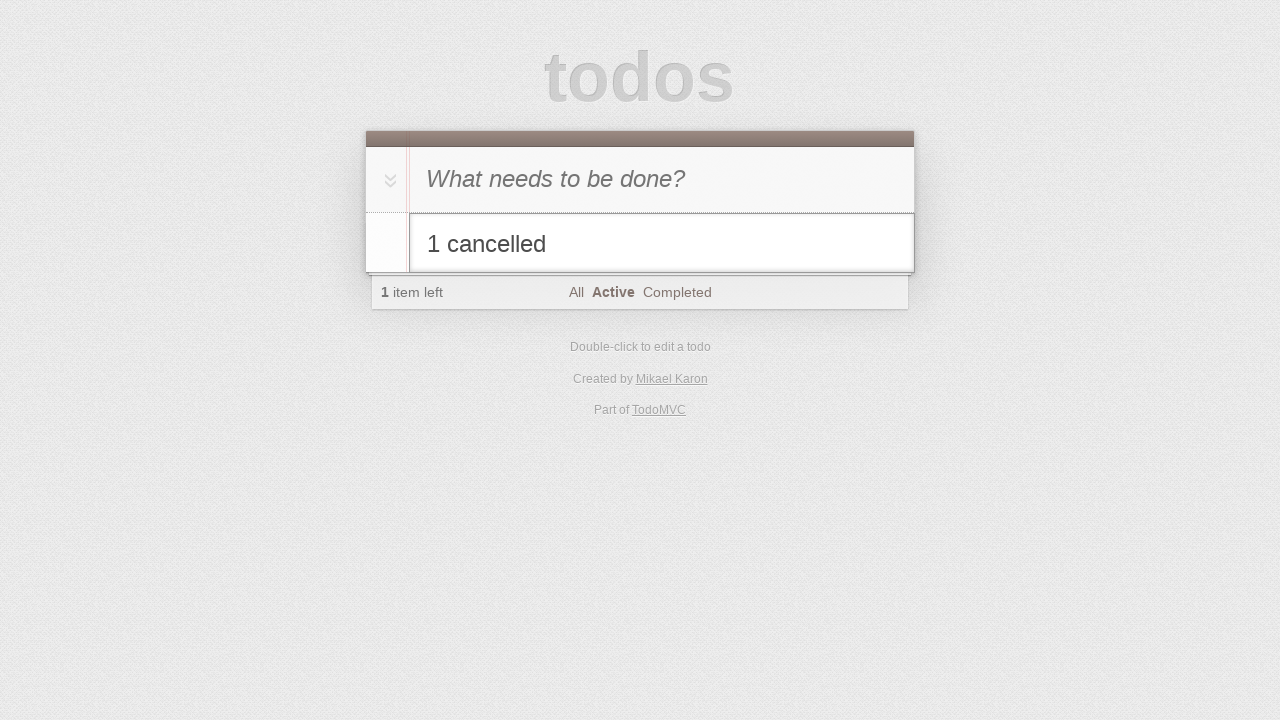

Pressed Escape key to cancel the edit on #todo-list li.editing .edit
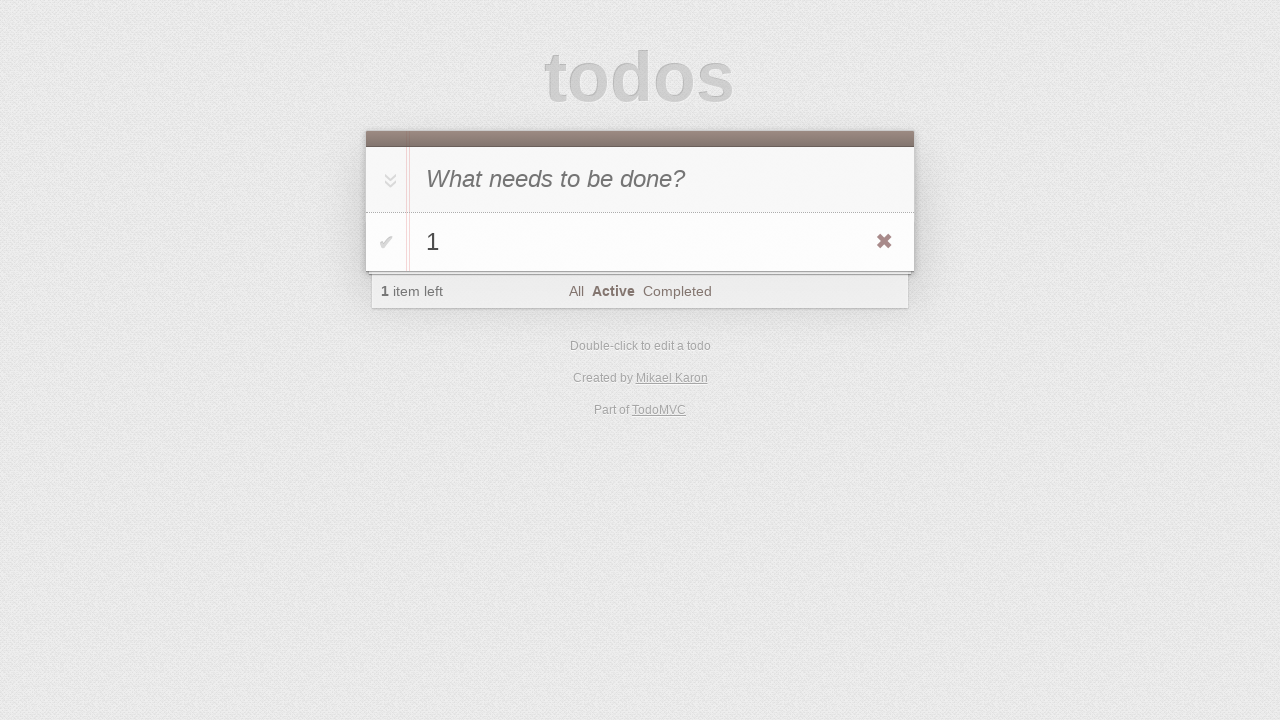

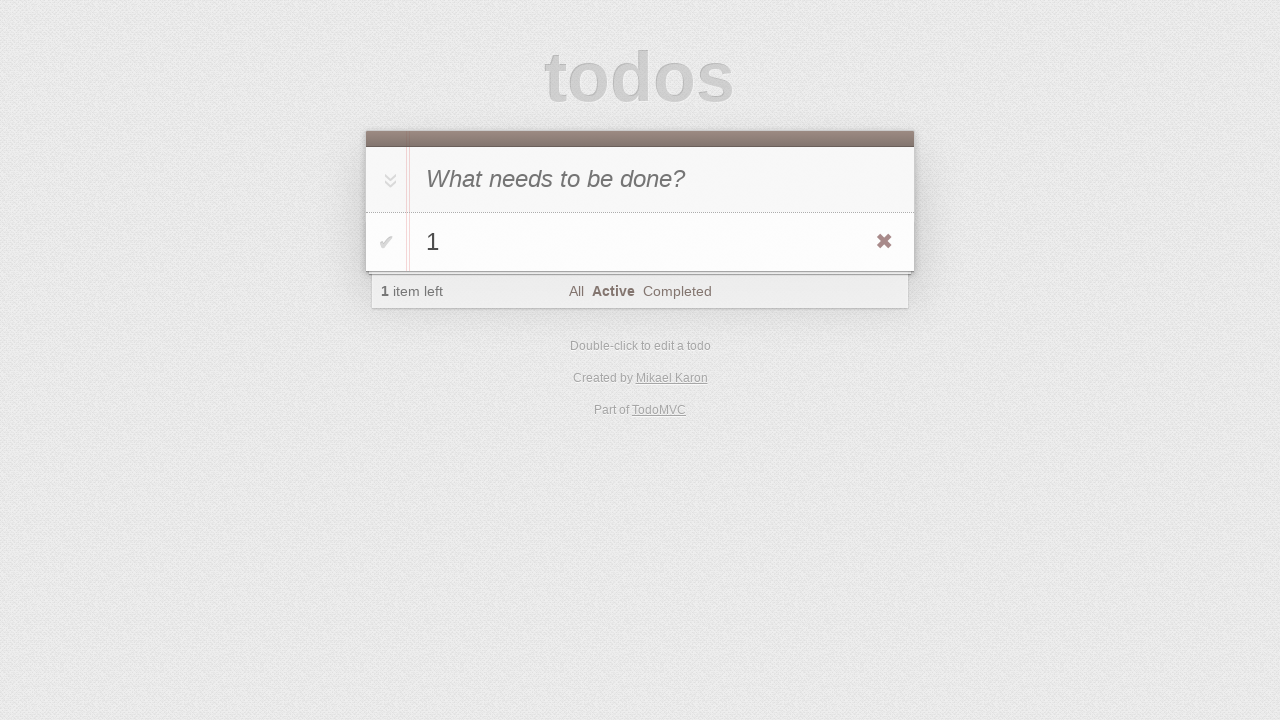